Tests JavaScript prompt alert by clicking a button to trigger it, entering text, and accepting the prompt

Starting URL: https://demoqa.com/alerts

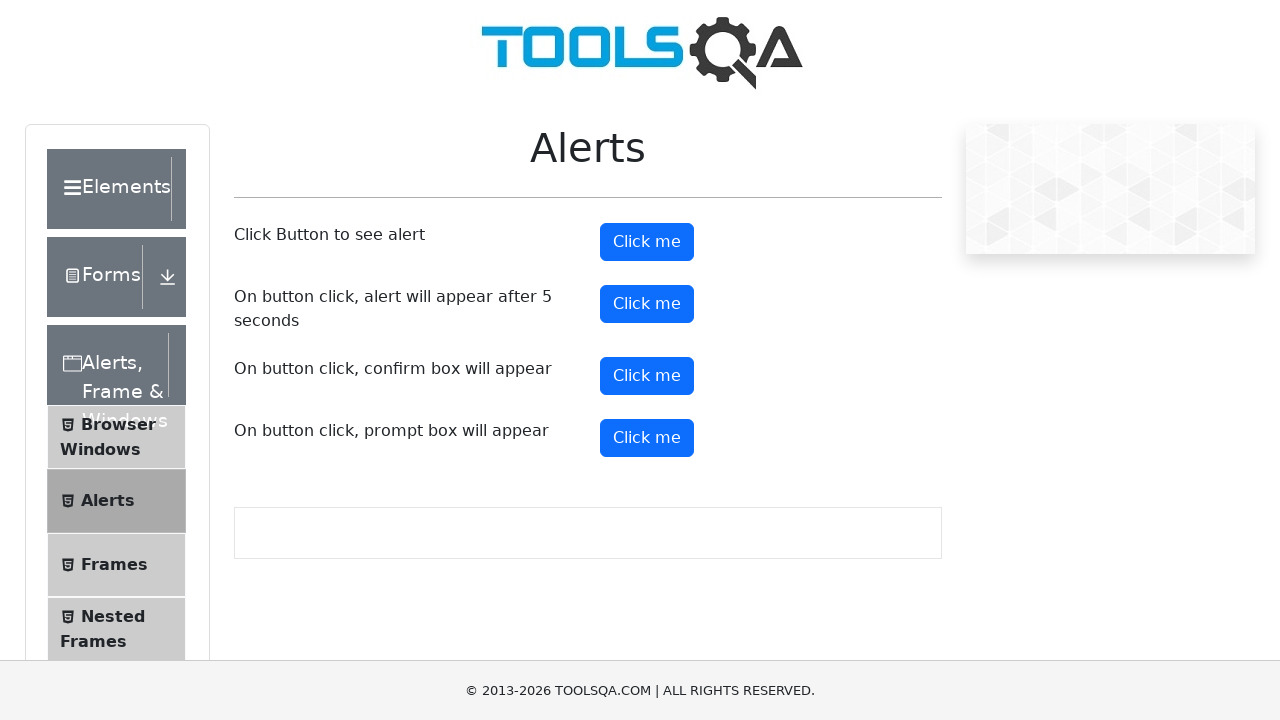

Set up dialog handler to accept prompt with text 'Hello all!...'
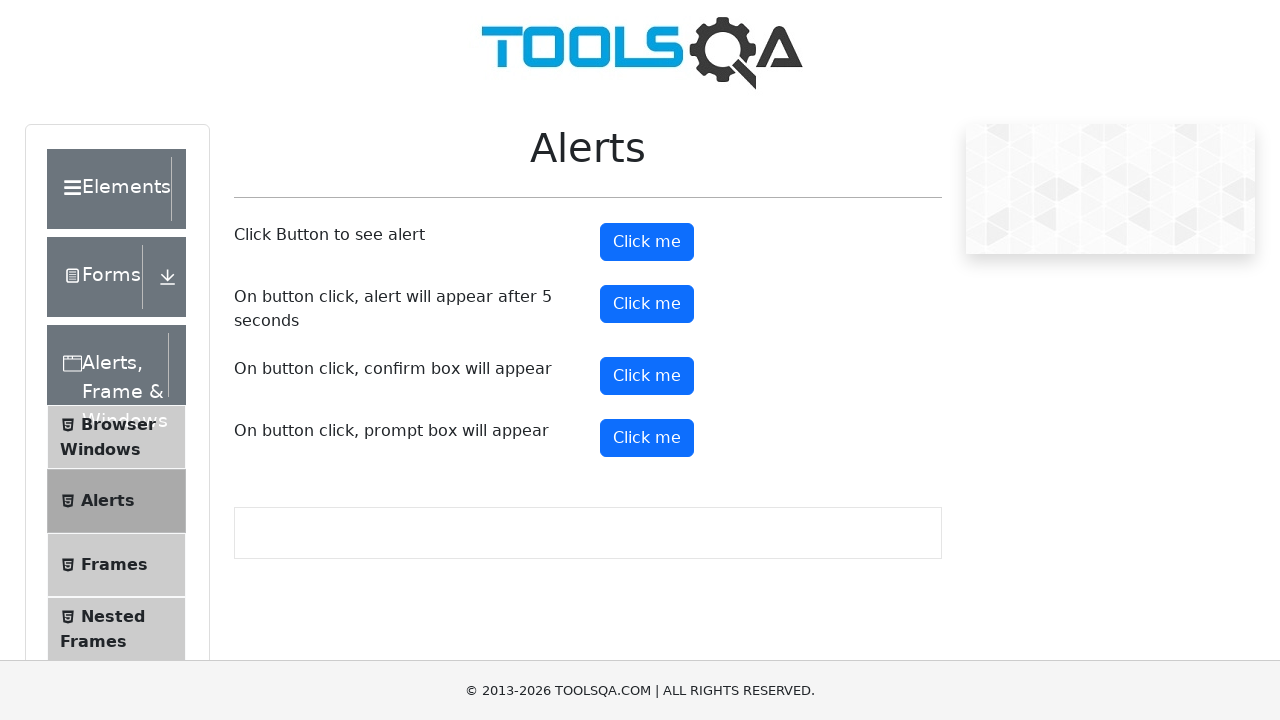

Clicked the prompt button to trigger JavaScript prompt alert at (647, 438) on #promtButton
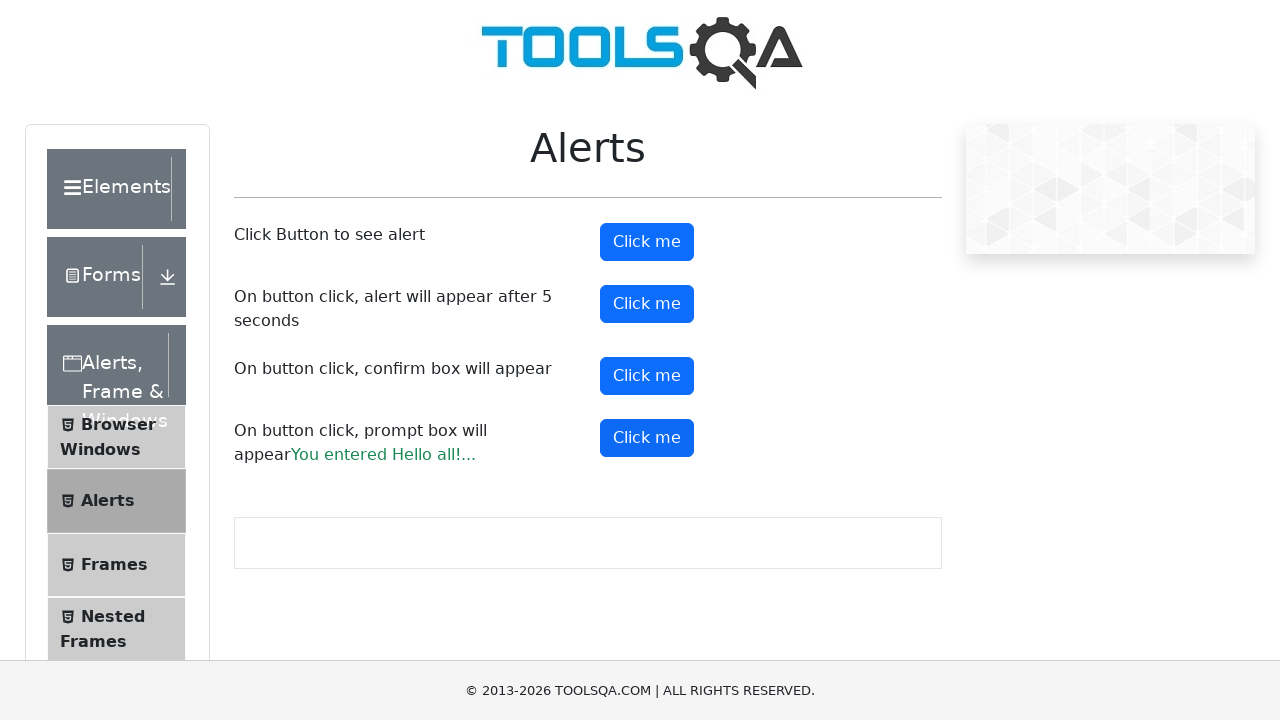

Waited for dialog to be handled and accepted
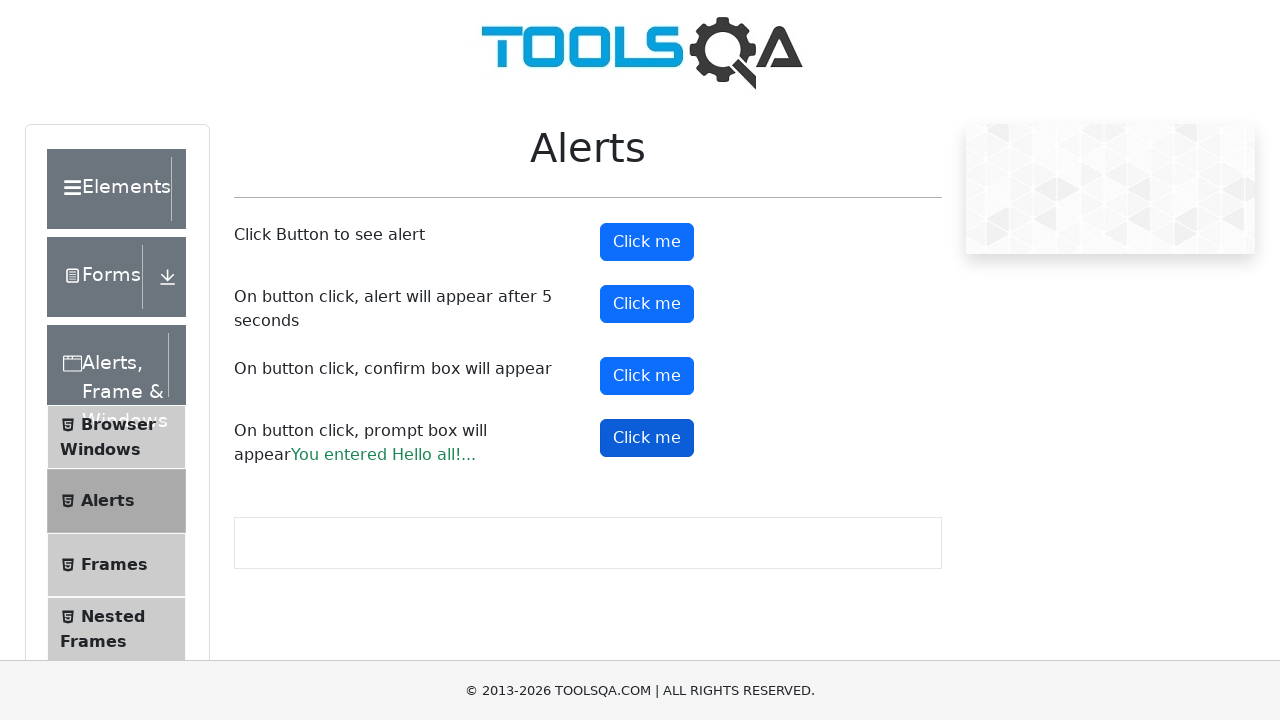

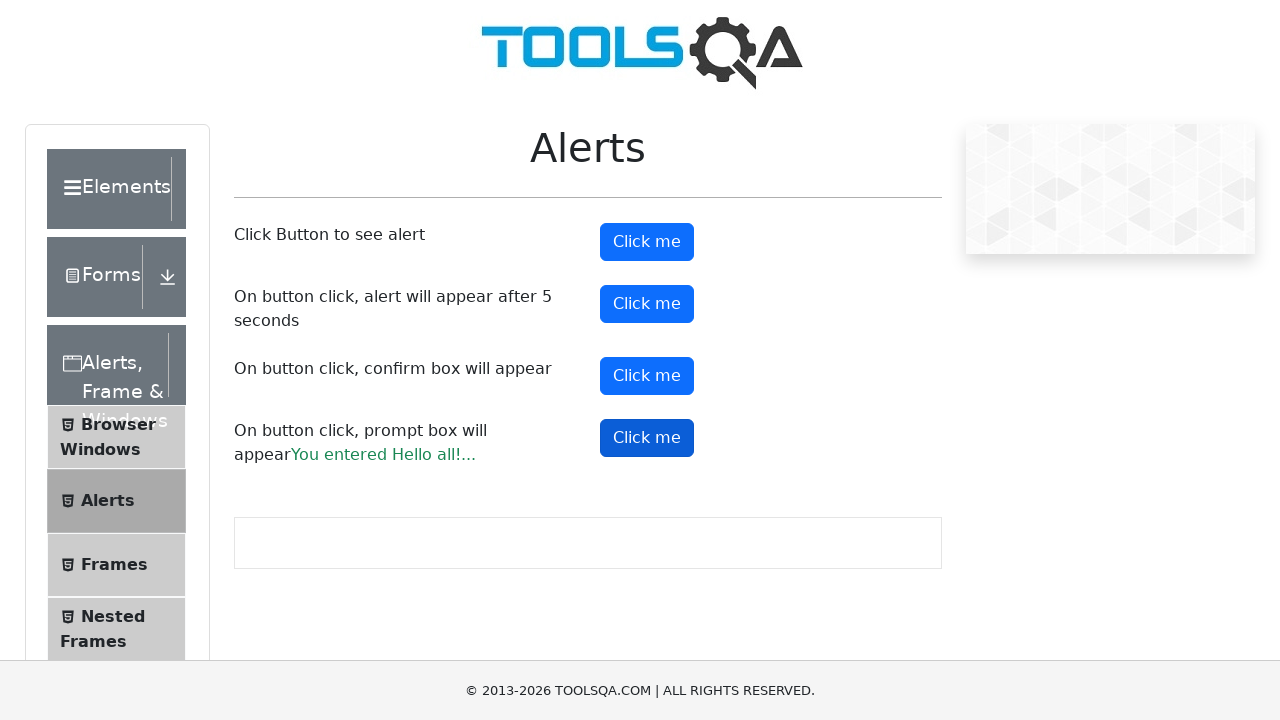